Tests the sorting functionality of a vegetable/fruit table by clicking the column header and verifying the items are displayed in alphabetical order

Starting URL: https://rahulshettyacademy.com/seleniumPractise/#/offers

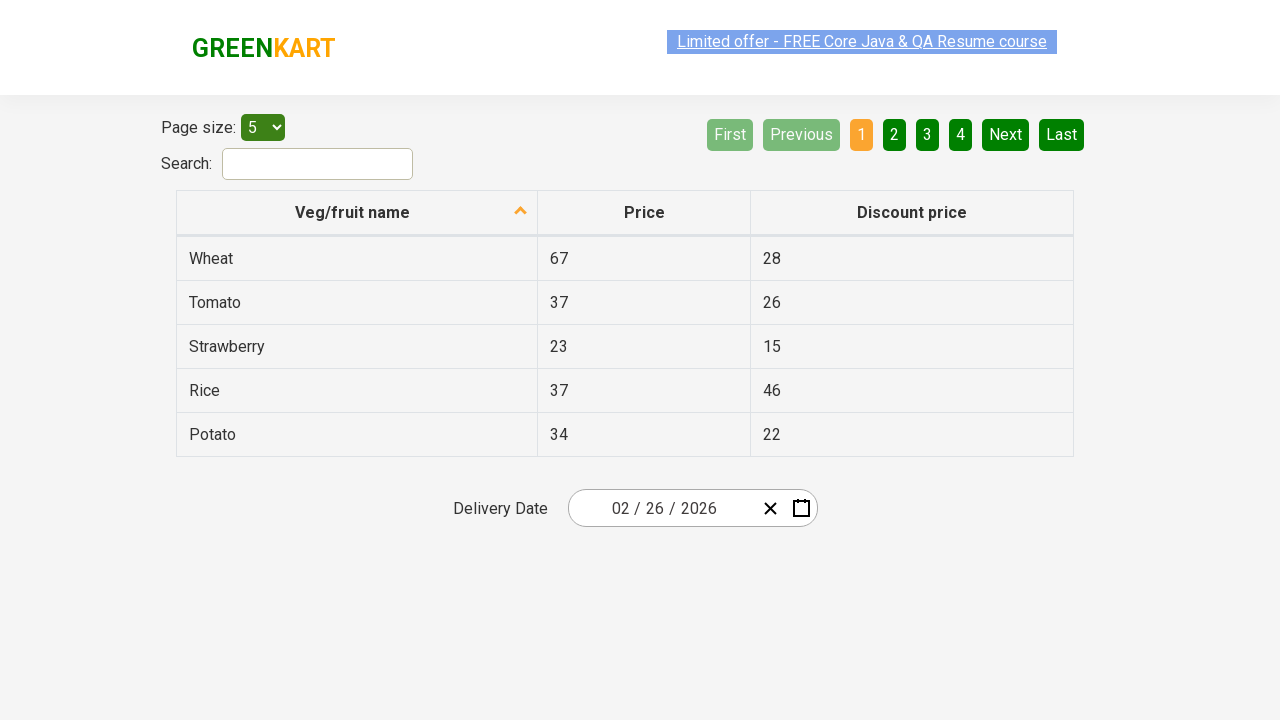

Clicked on Veg/fruit name column header to trigger sorting at (353, 212) on xpath=//span[text()='Veg/fruit name']
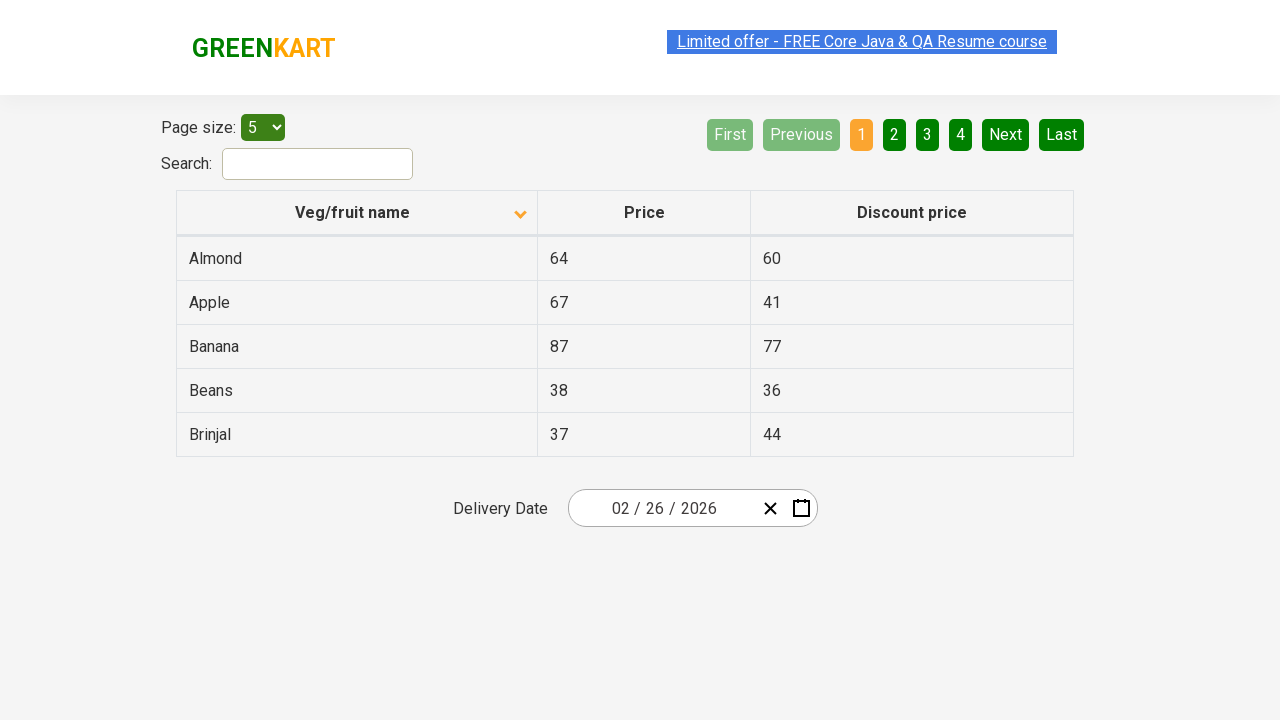

Waited 500ms for table to be sorted
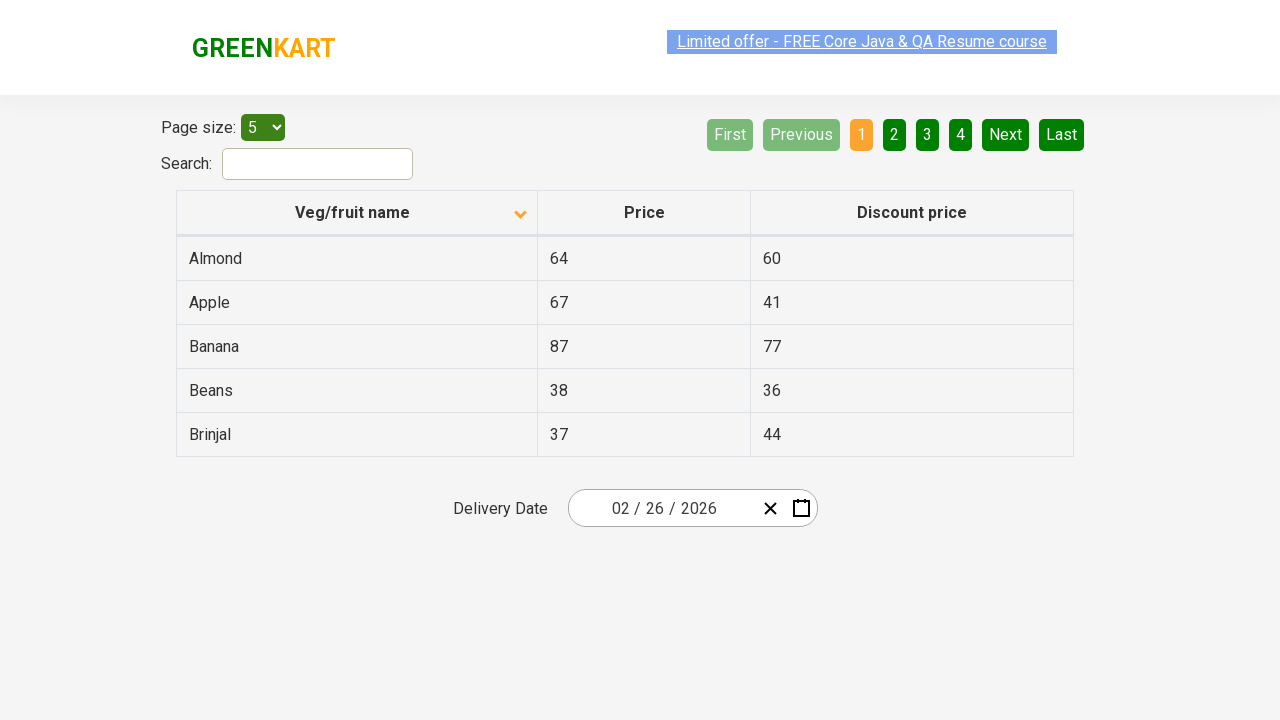

Located all vegetable name elements in the first column
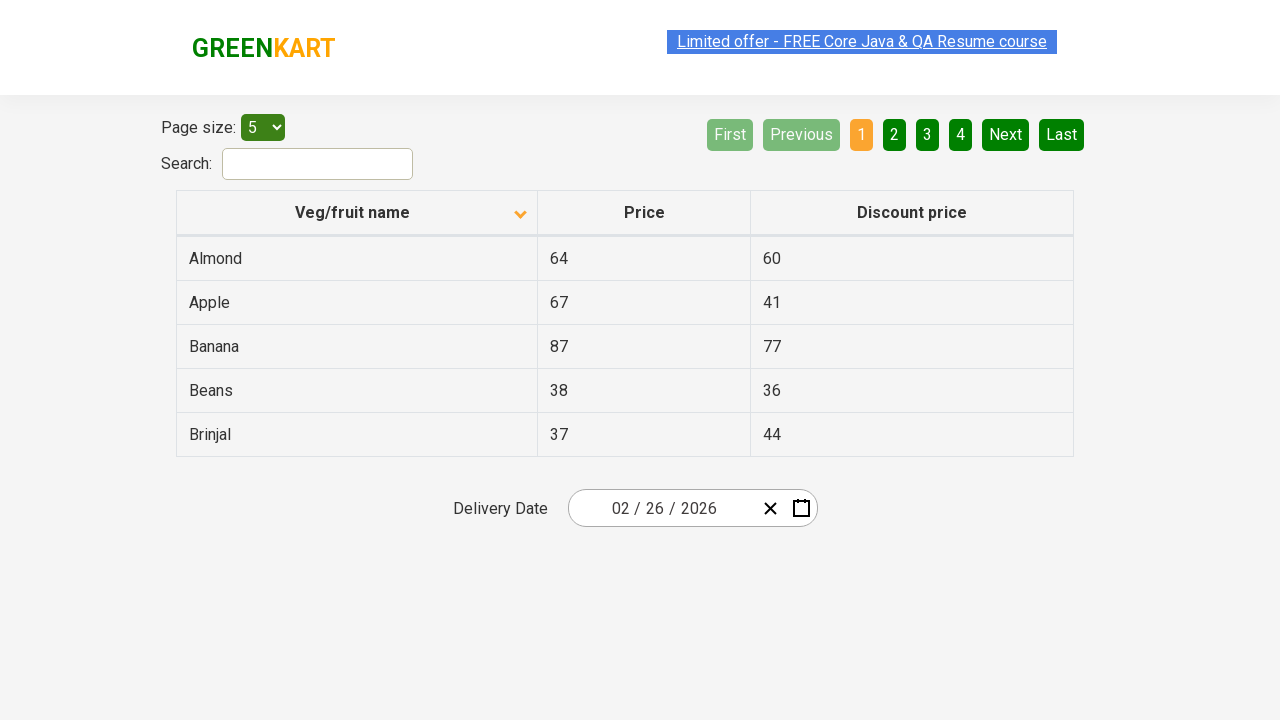

Extracted 5 vegetable names from the table
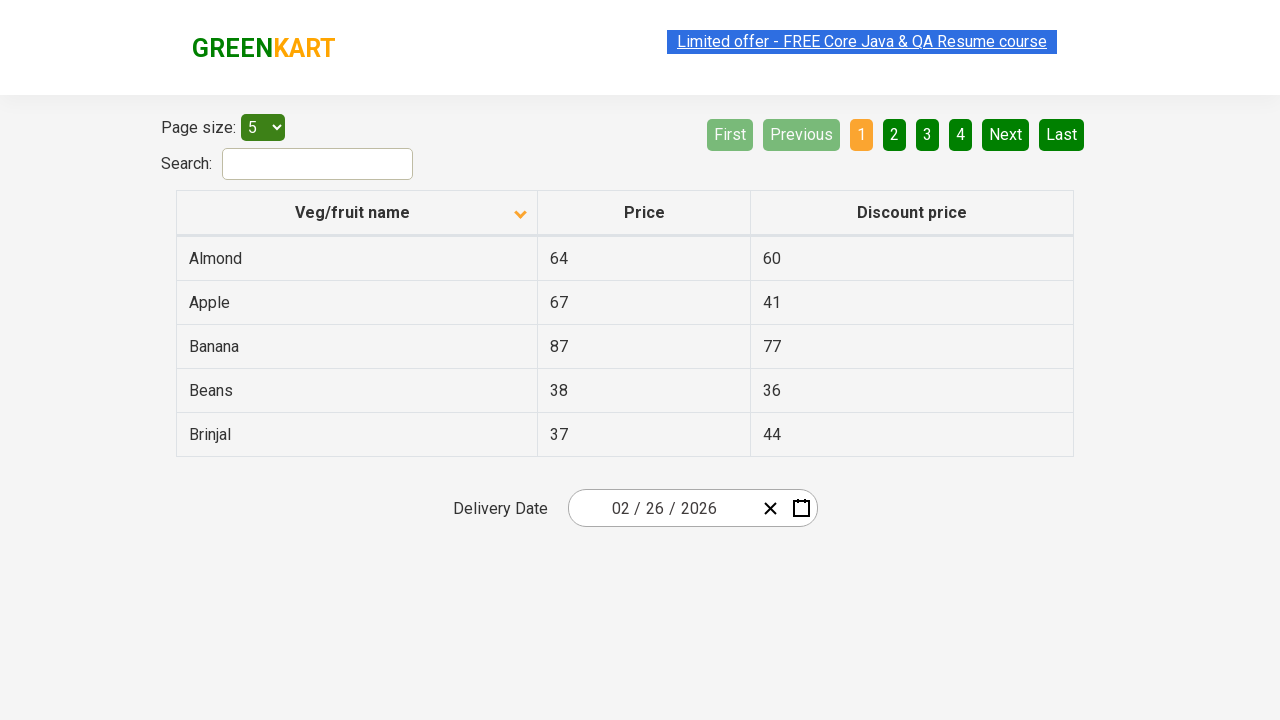

Created a copy of the original vegetable list for comparison
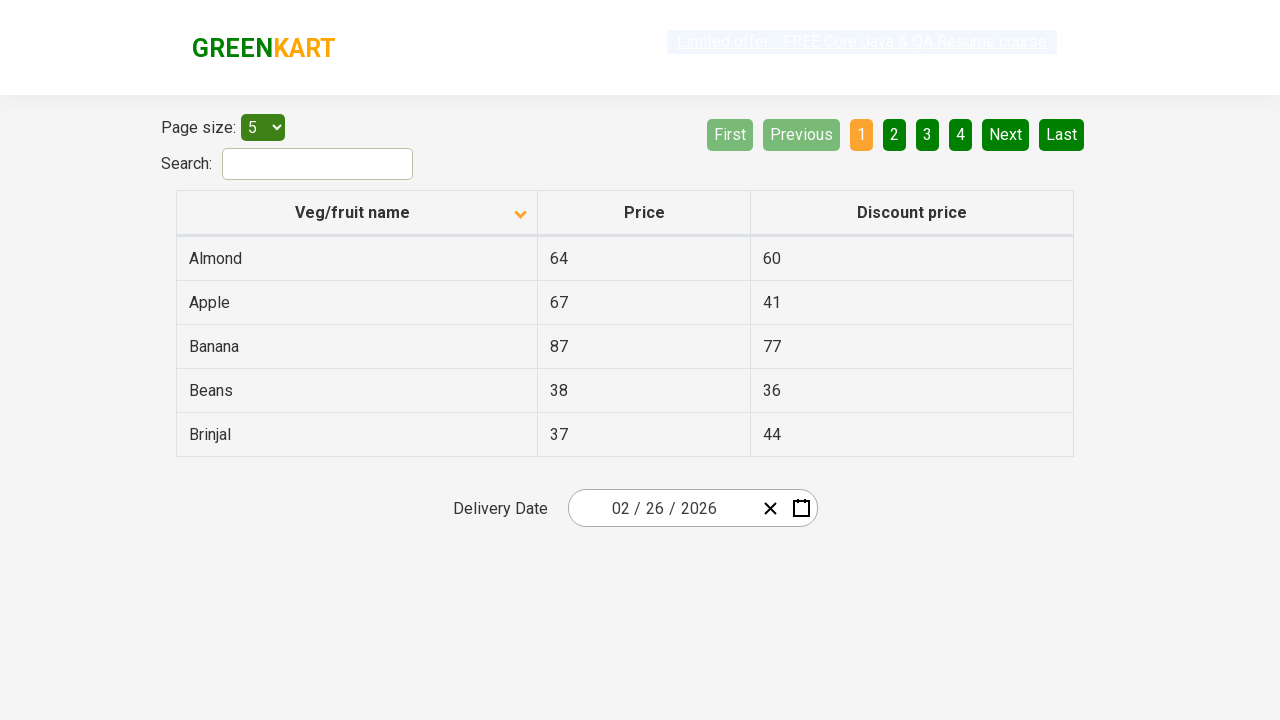

Sorted the vegetable list alphabetically
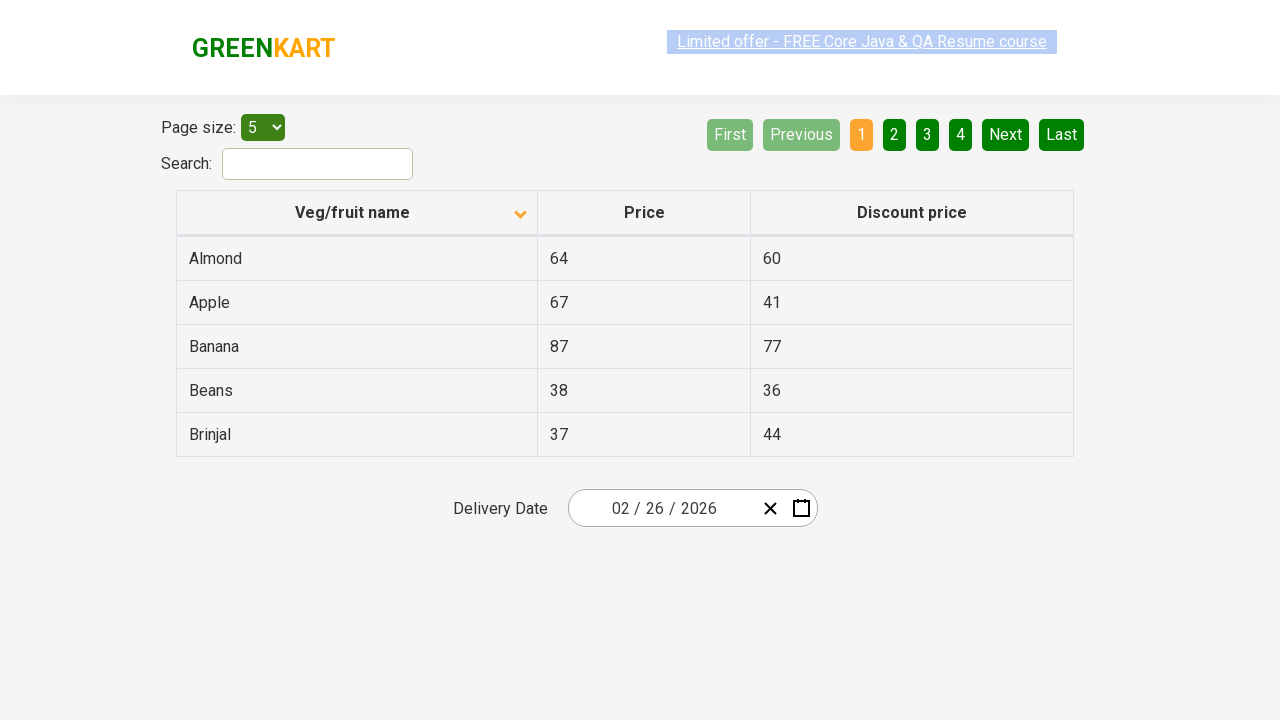

Verified that the table is sorted in alphabetical order
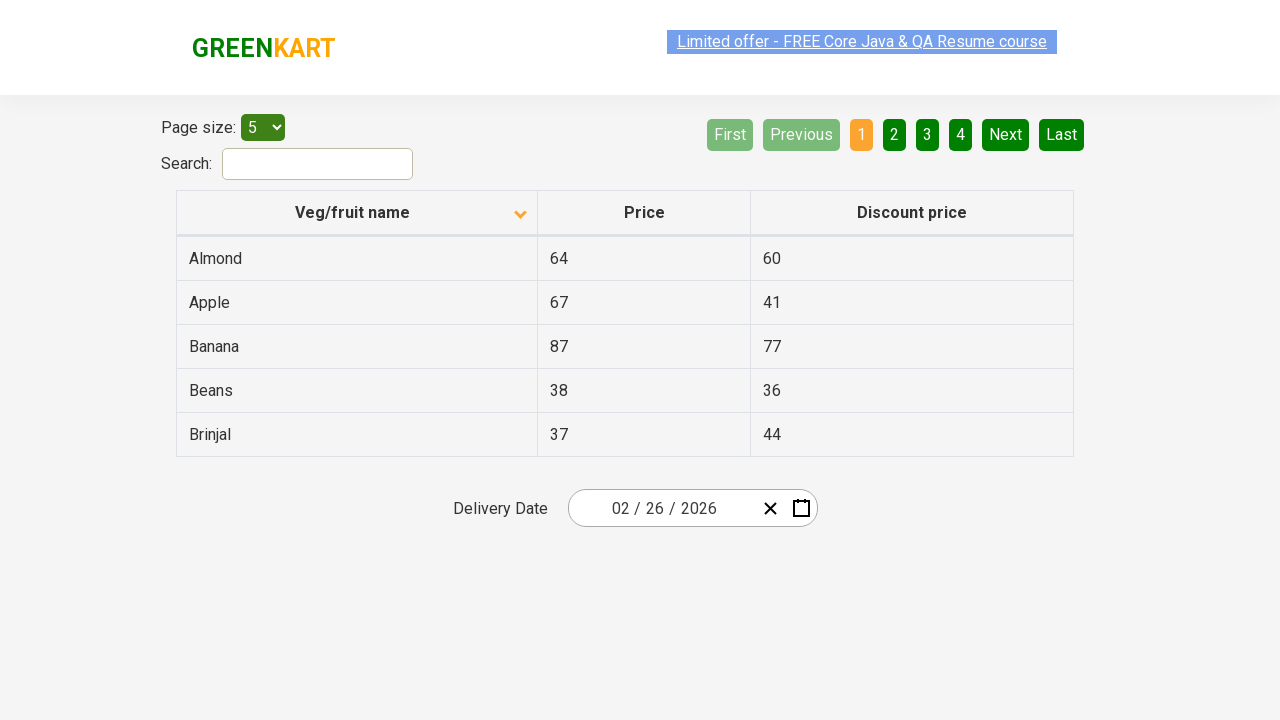

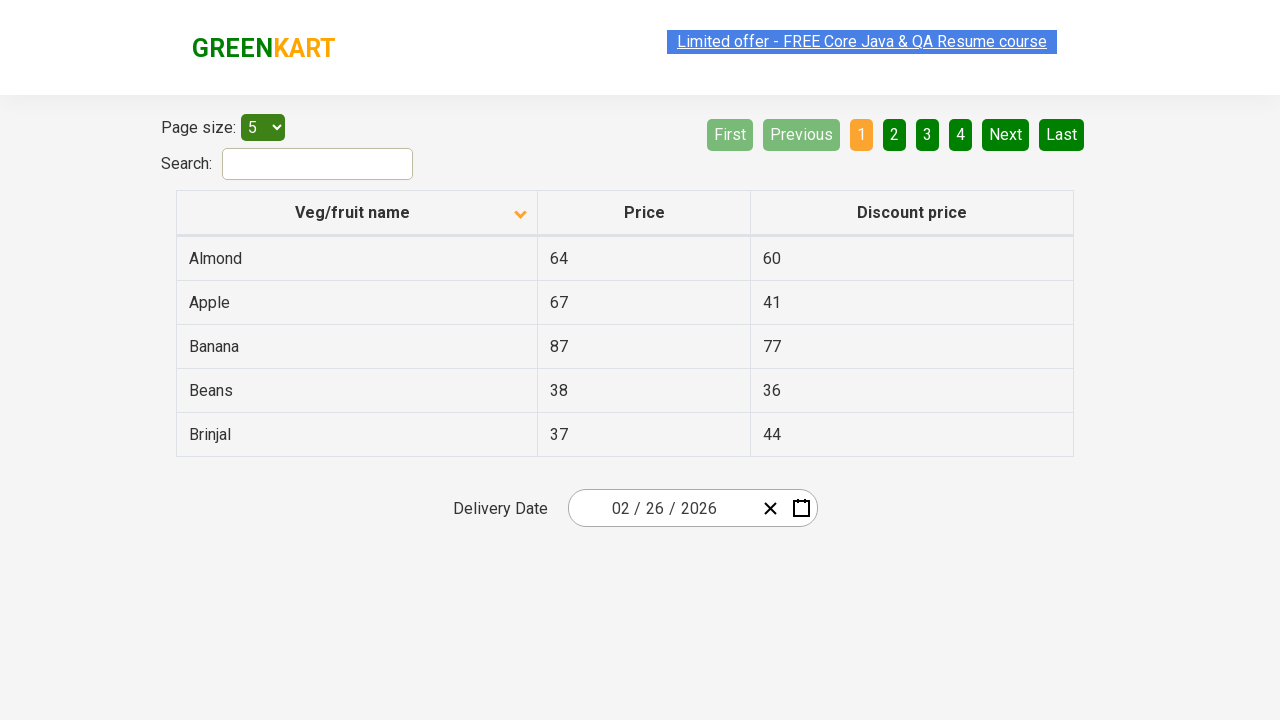